Tests navigation to the Challenging DOM page (note: test name says checkbox but code clicks Challenging DOM) and then navigating back to the homepage

Starting URL: https://the-internet.herokuapp.com

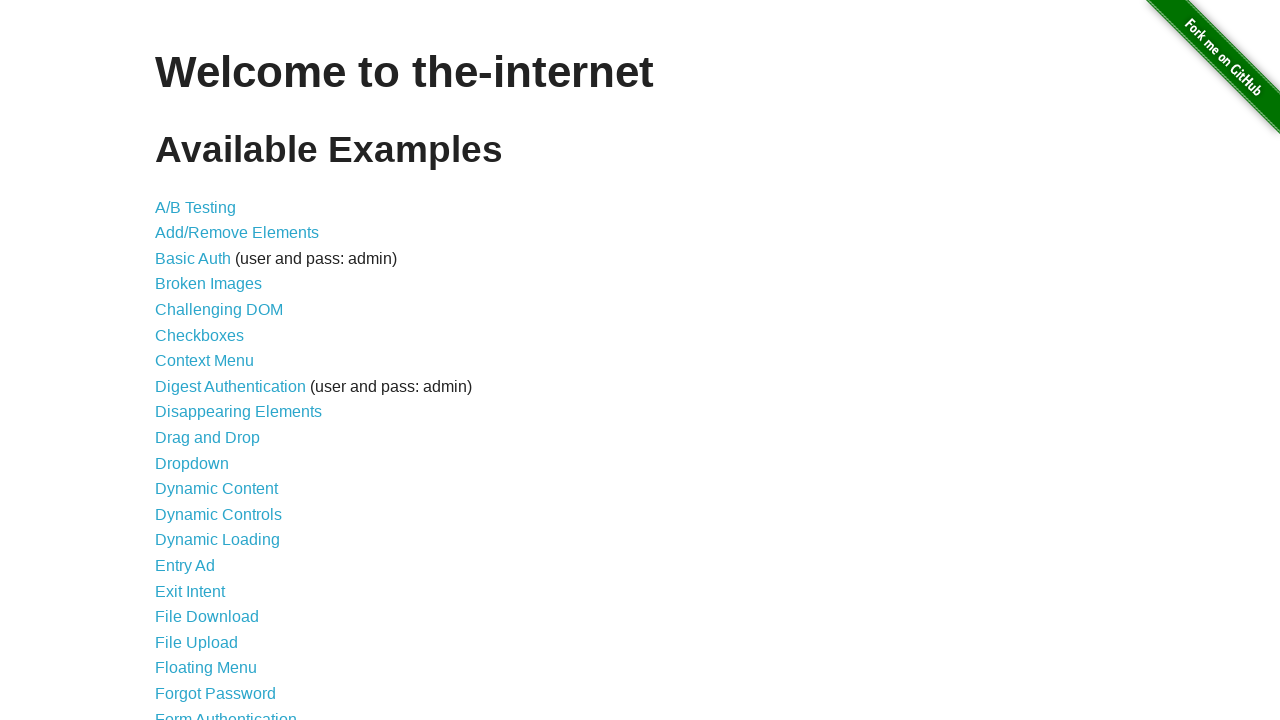

Clicked on Challenging DOM link at (219, 310) on xpath=//*[@id="content"]/ul/li[5]/a
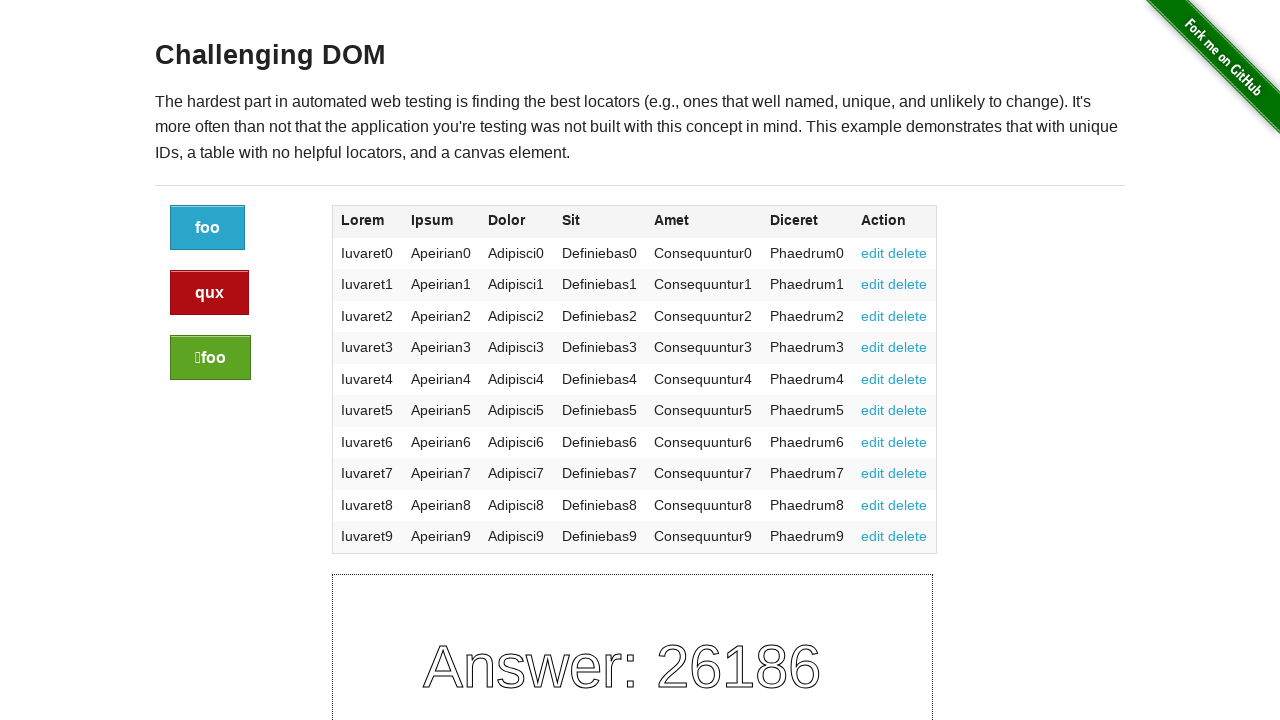

Challenging DOM page loaded (domcontentloaded)
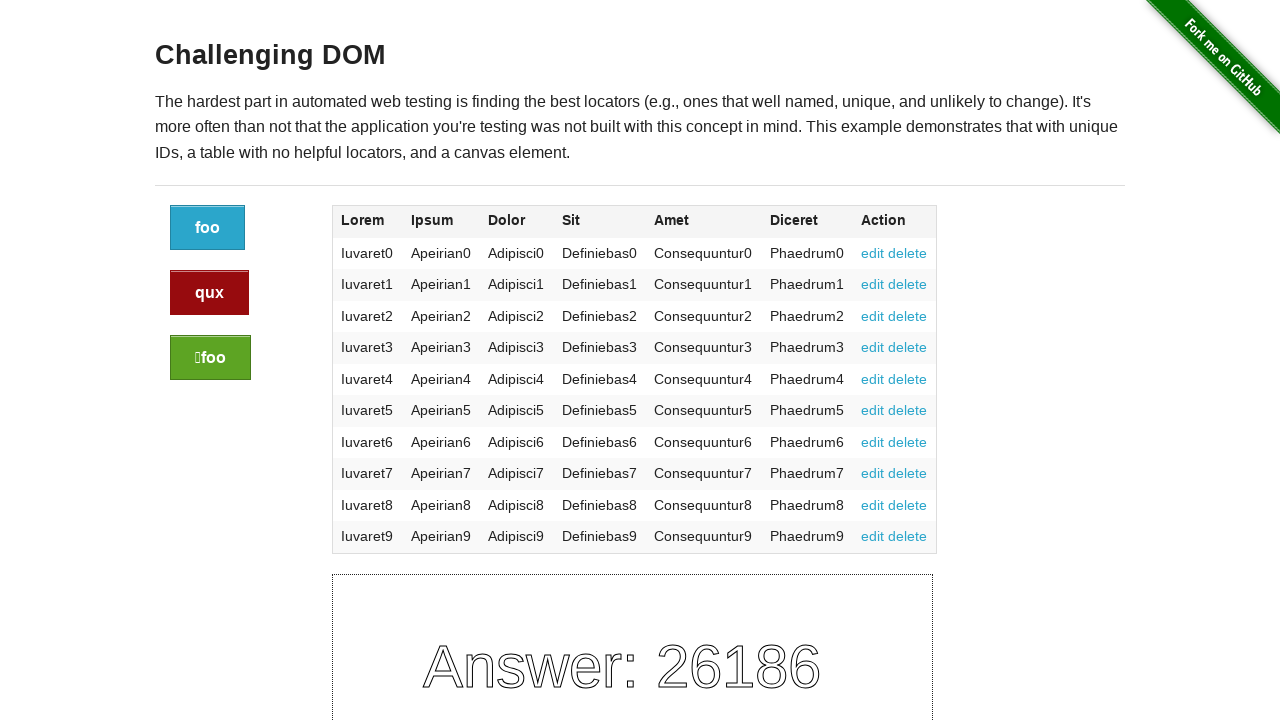

Navigated back to homepage
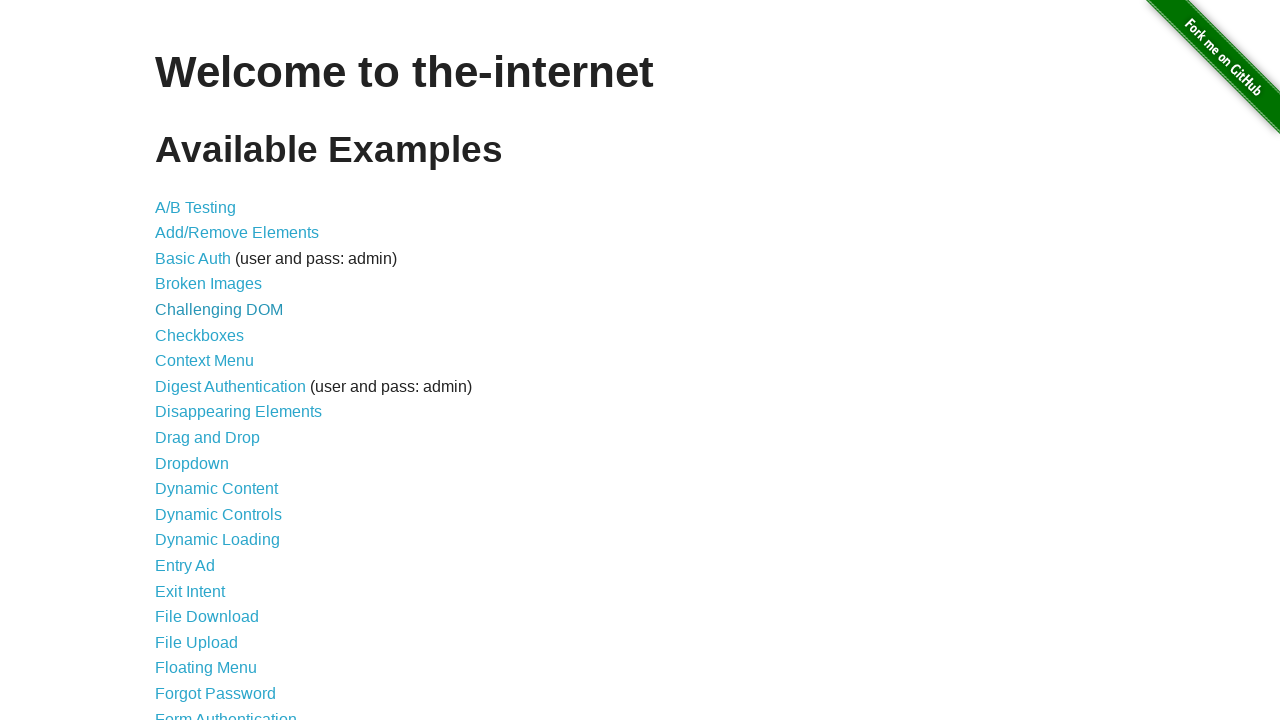

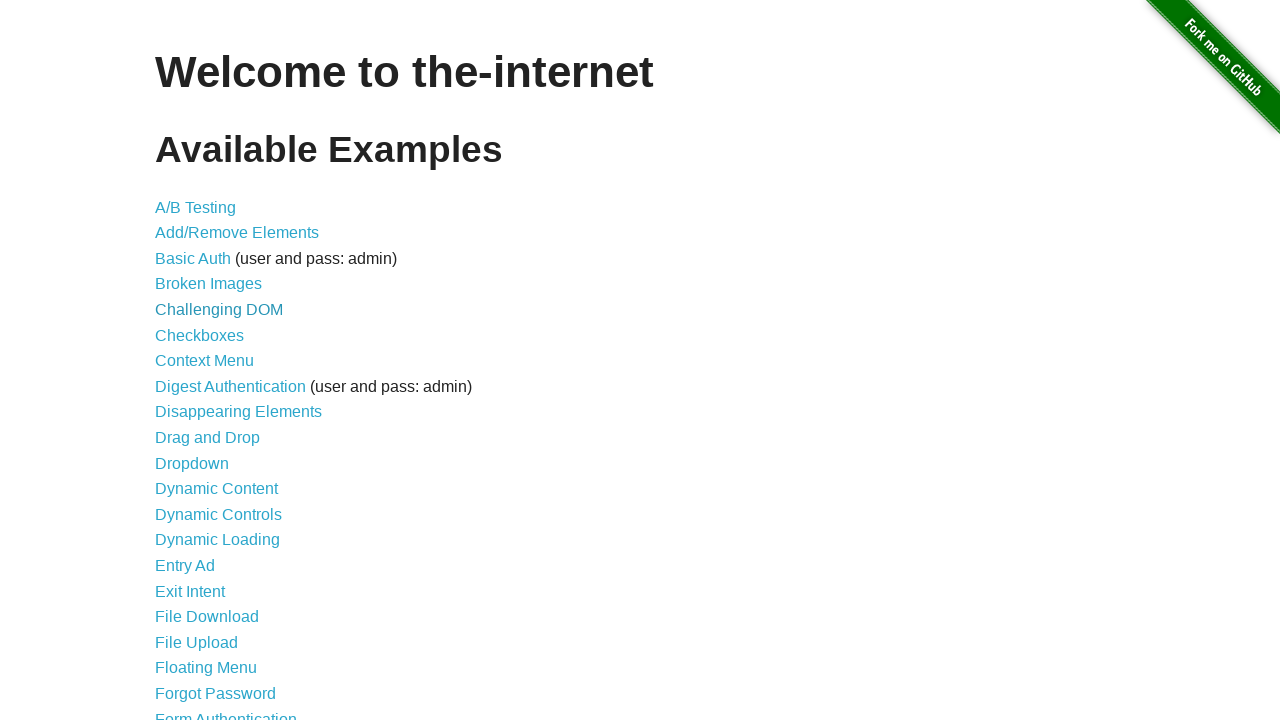